Simple navigation test that opens the Rahul Shetty Academy homepage and maximizes the browser window

Starting URL: https://rahulshettyacademy.com/

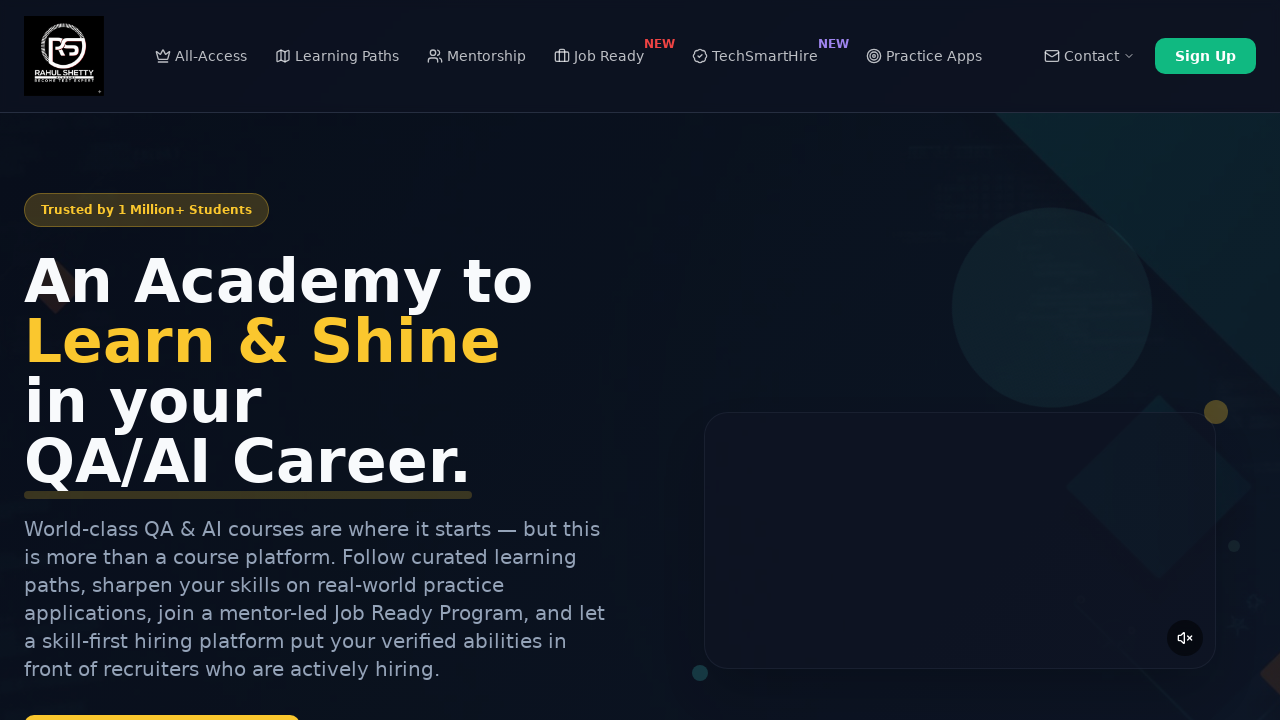

Maximized browser window to 1920x1080
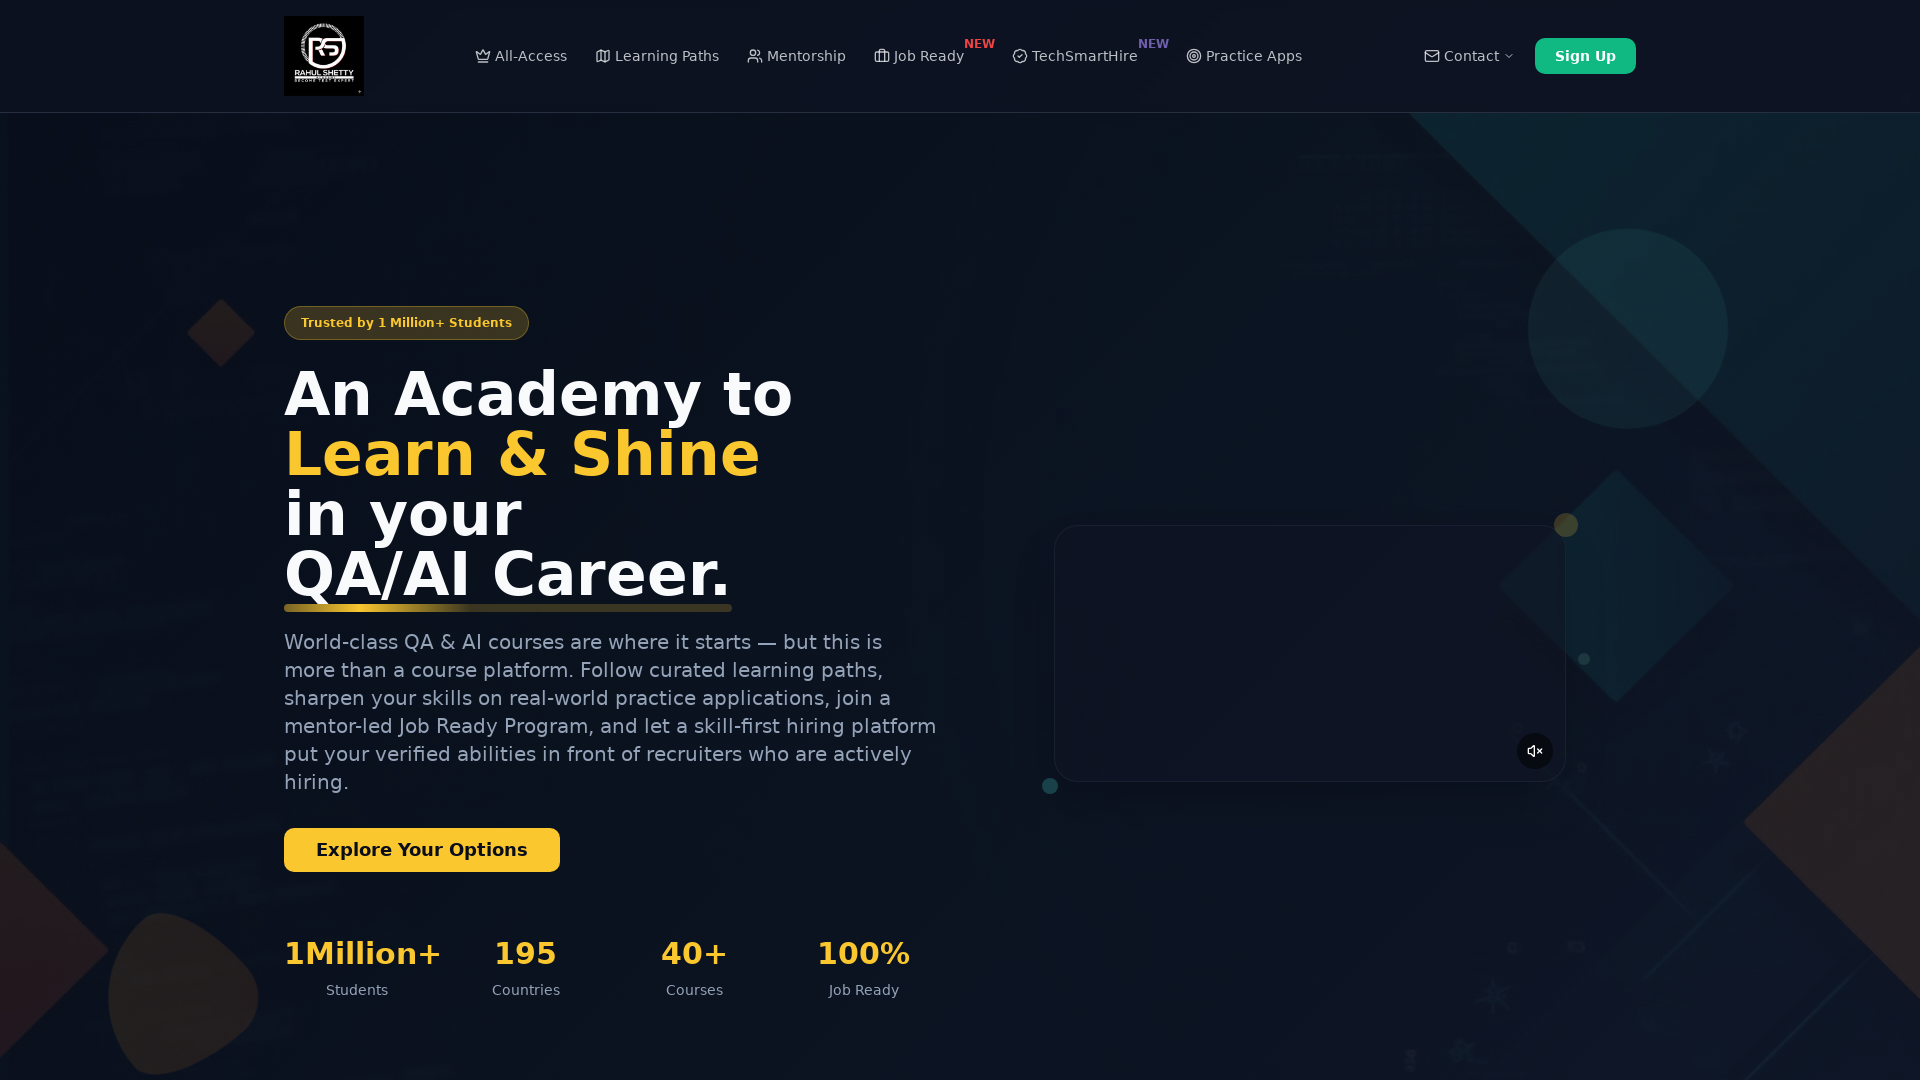

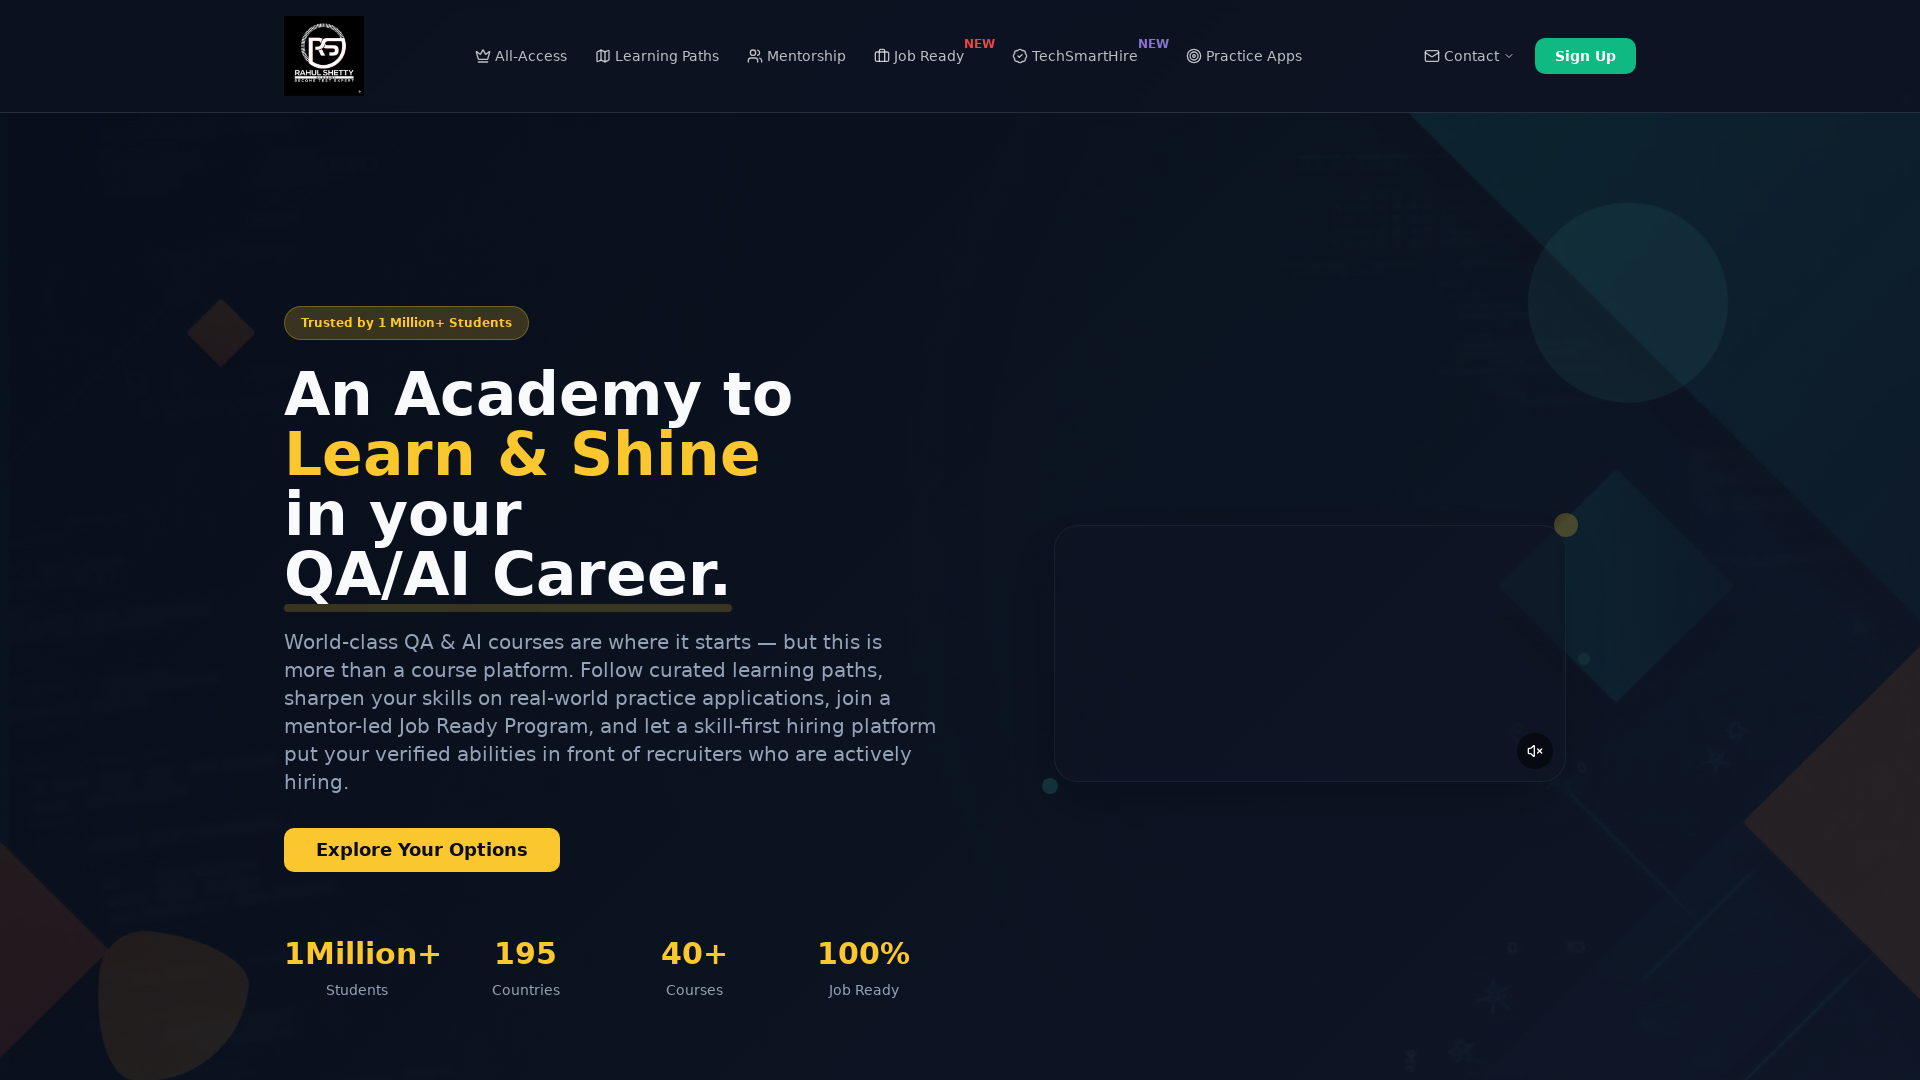